Navigates to a QR code generator website, enters text into a textarea, and waits for the QR code canvas to be generated

Starting URL: https://qrcode.antfu.me/#generator

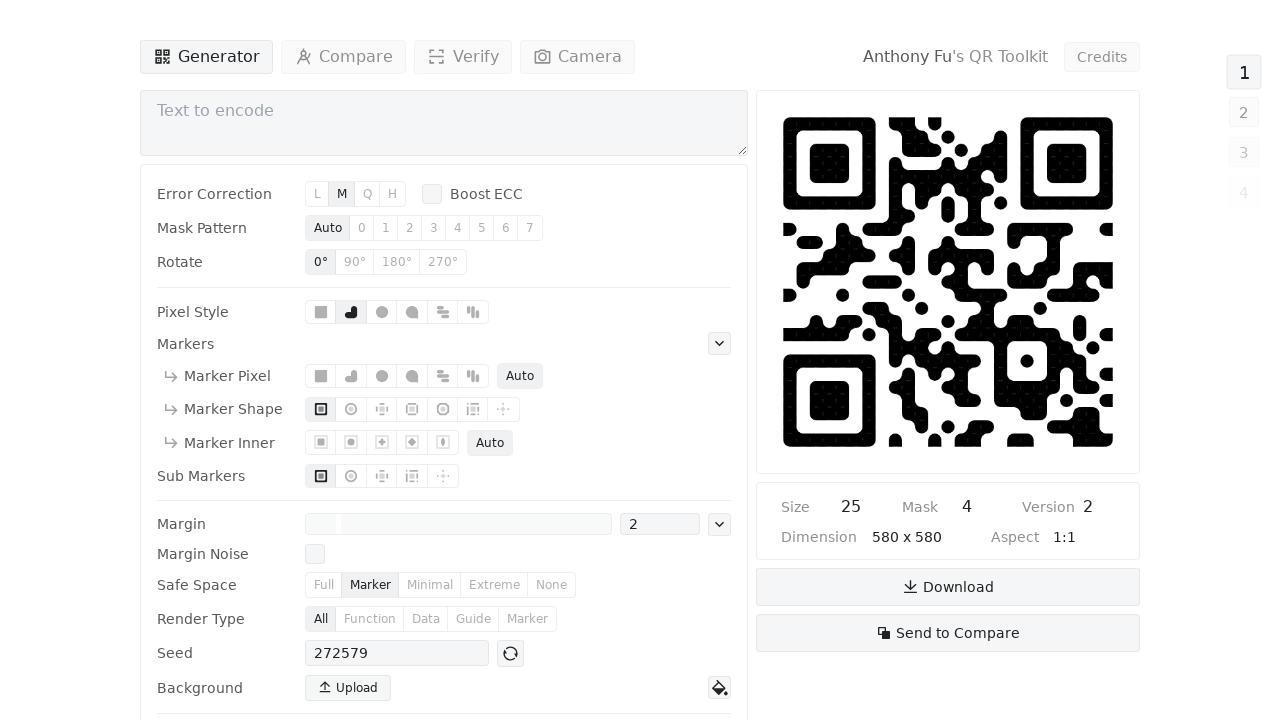

Waited 3 seconds for page to fully load
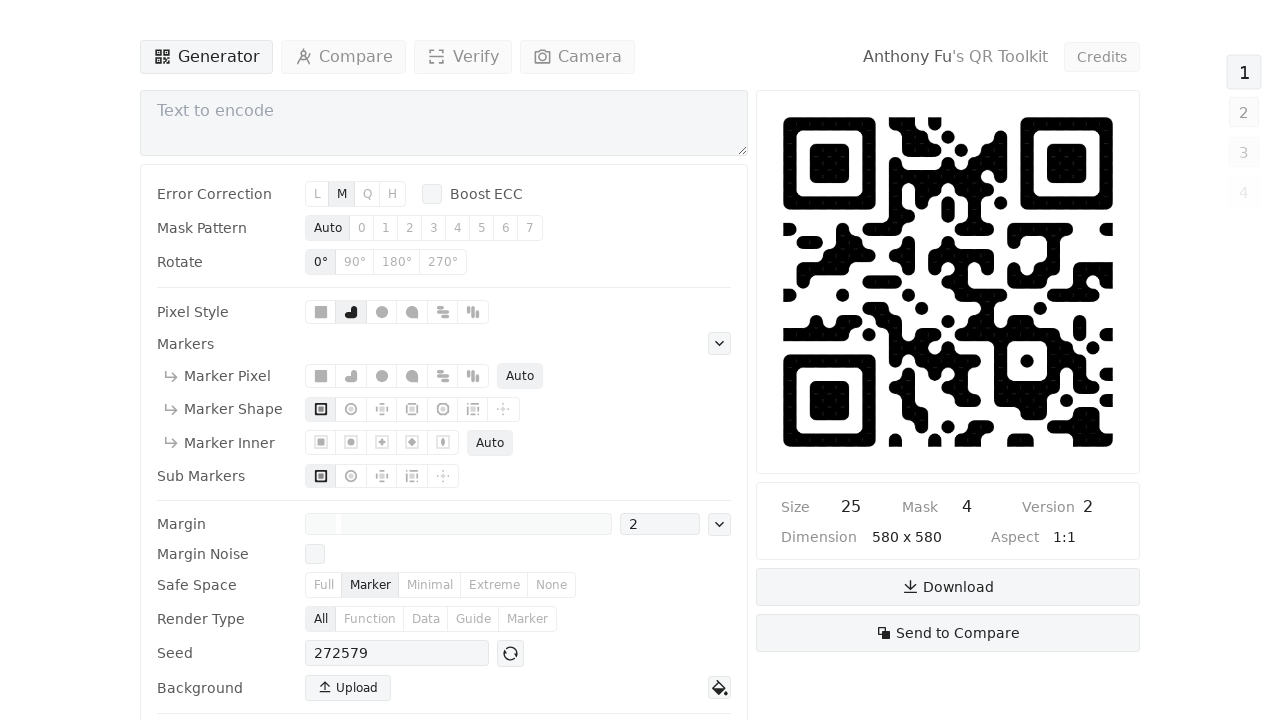

Entered 'Hello World QR Code Test' into the textarea on #__nuxt textarea
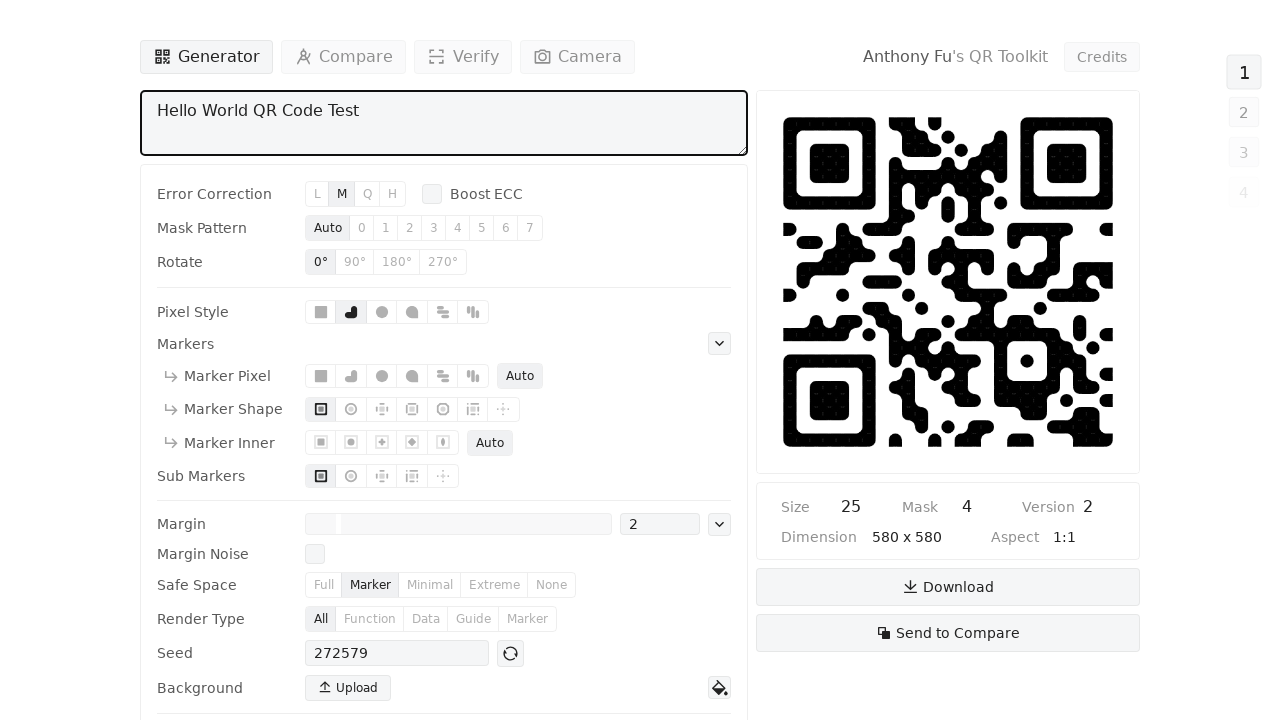

QR code canvas element rendered successfully
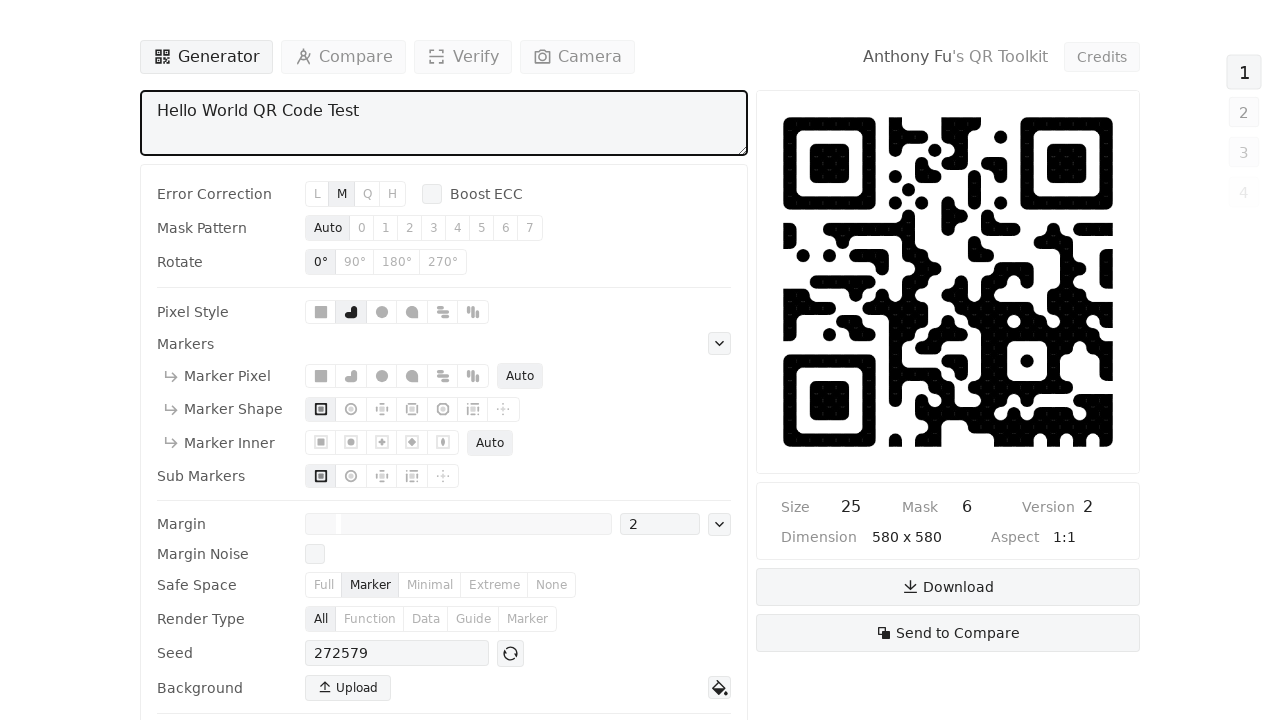

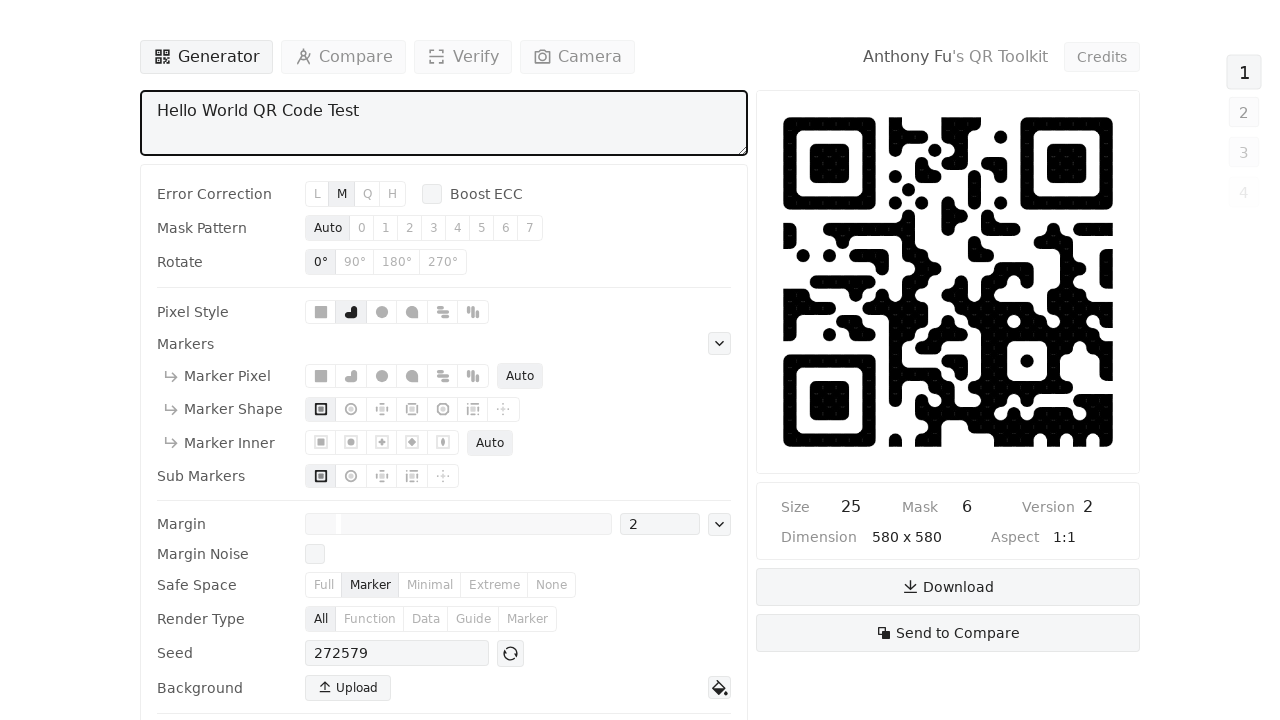